Searches for "Java" using the search functionality and verifies the New Search link appears

Starting URL: http://www.99-bottles-of-beer.net/

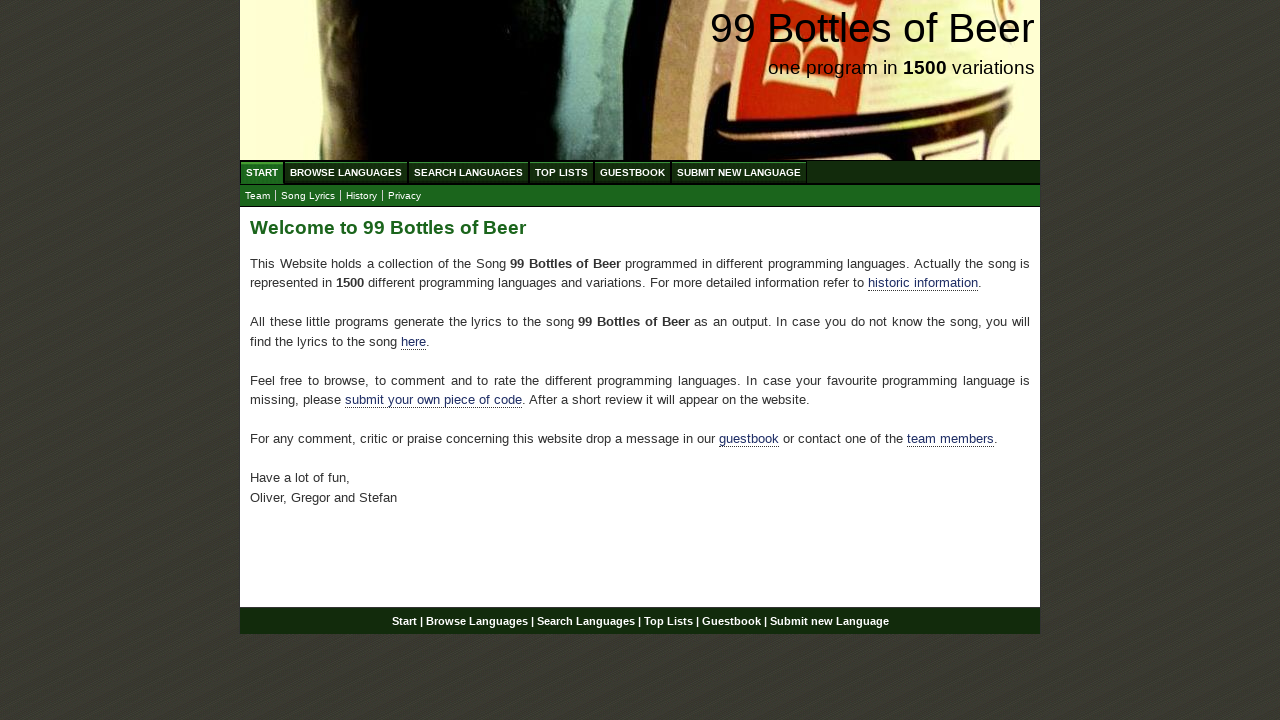

Clicked on Search menu at (468, 172) on xpath=//body/div[@id='wrap']/div[@id='navigation']/ul[@id='menu']/li/a[@href='/s
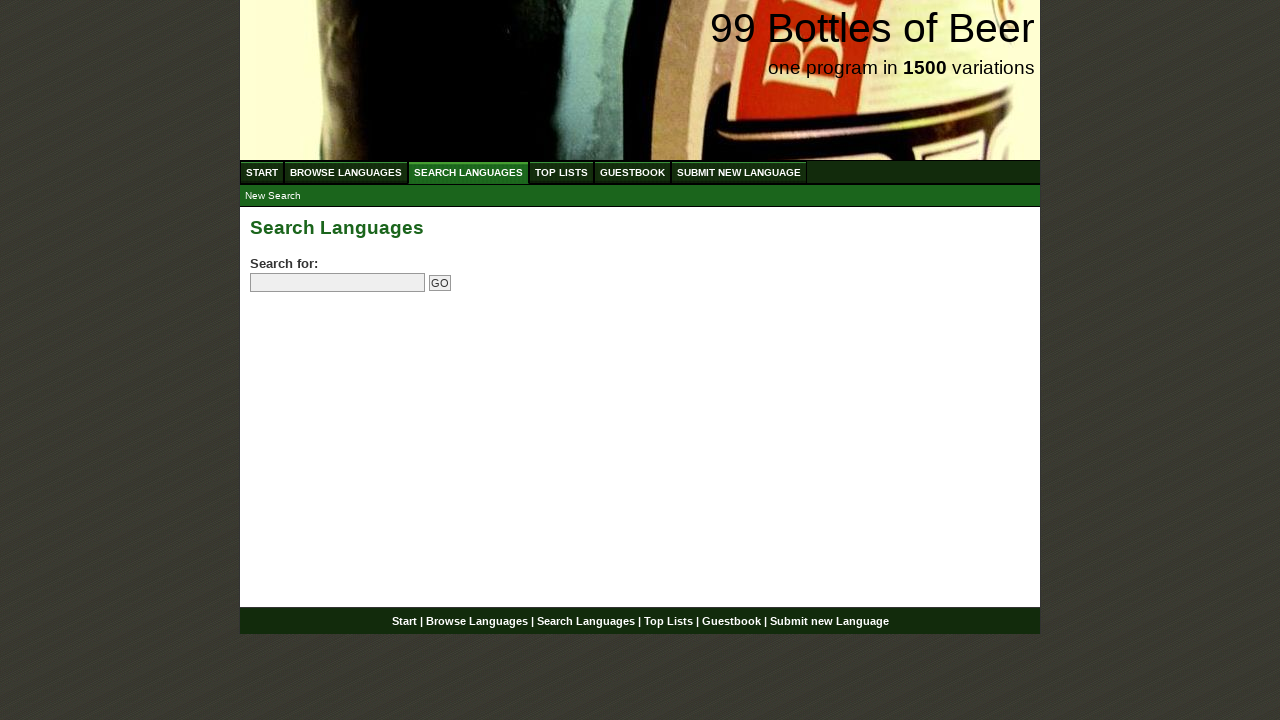

Filled search box with 'Java' on //body/div[@id='wrap']/div[@id='main']/form[@id='searchlanguages']/p/input[conta
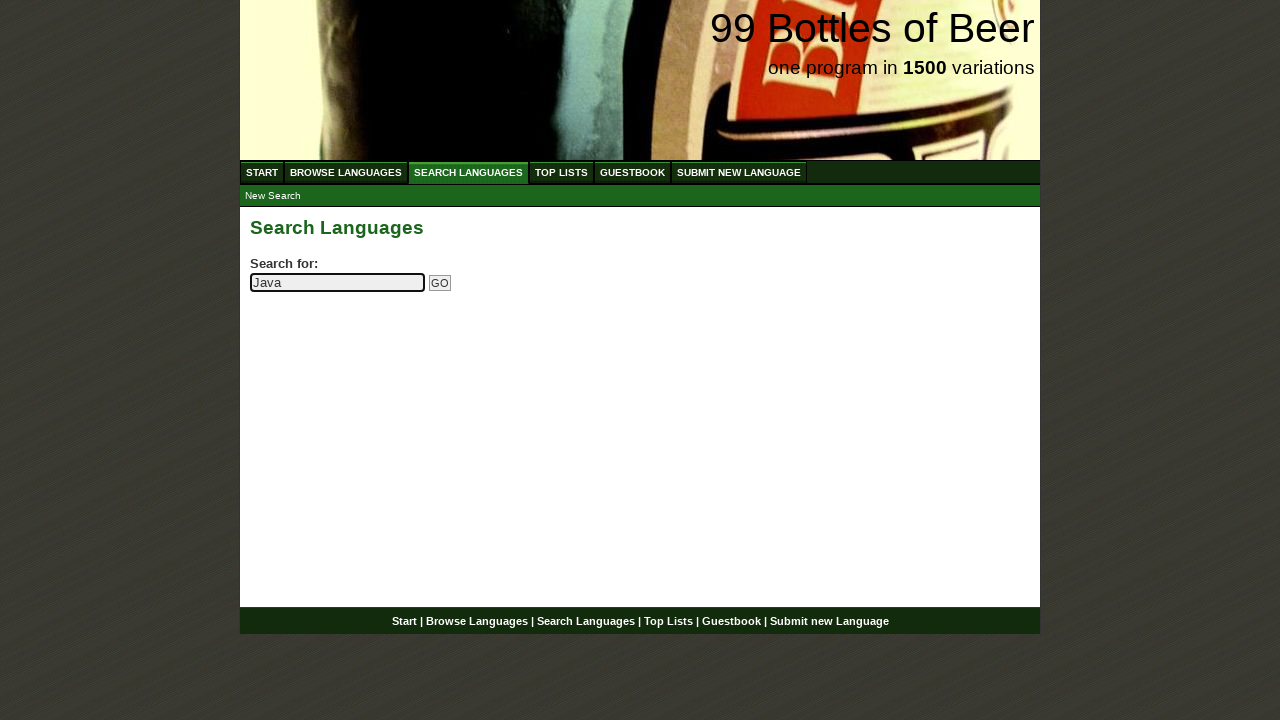

Clicked search button to search for Java at (440, 283) on xpath=//body/div[@id='wrap']/div[@id='main']/form[@id='searchlanguages']/p/input
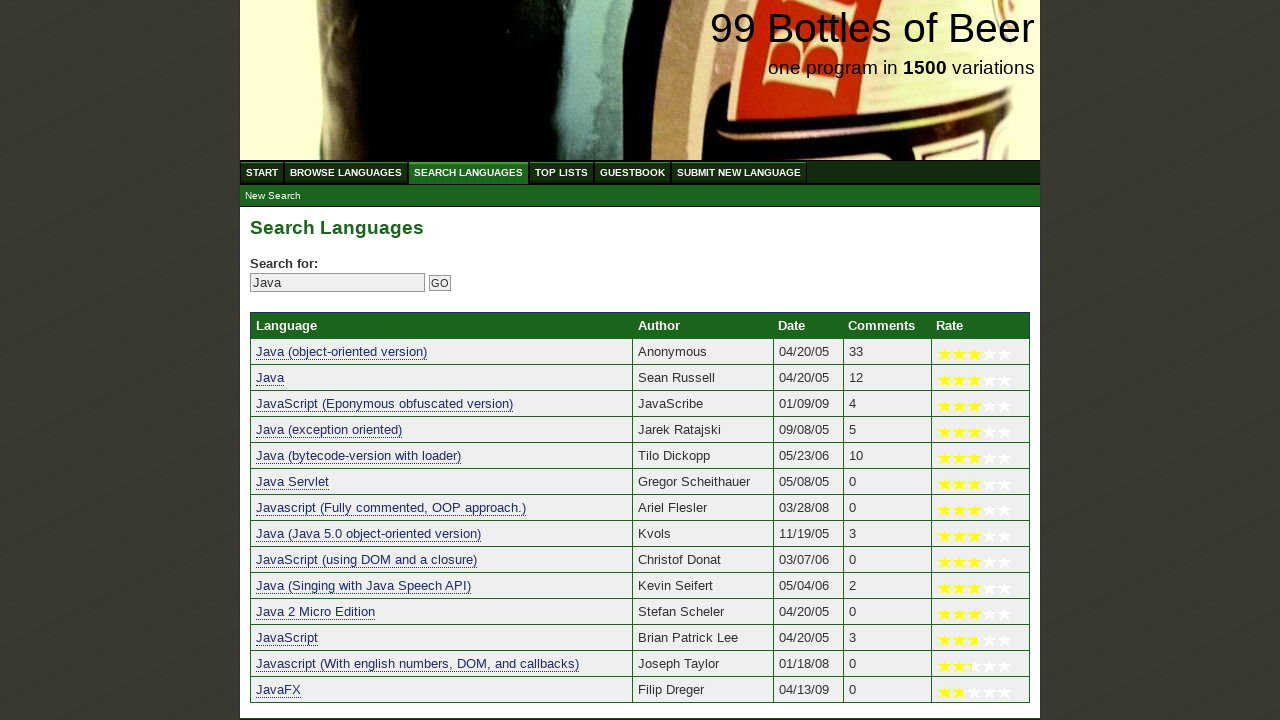

Located New Search link element
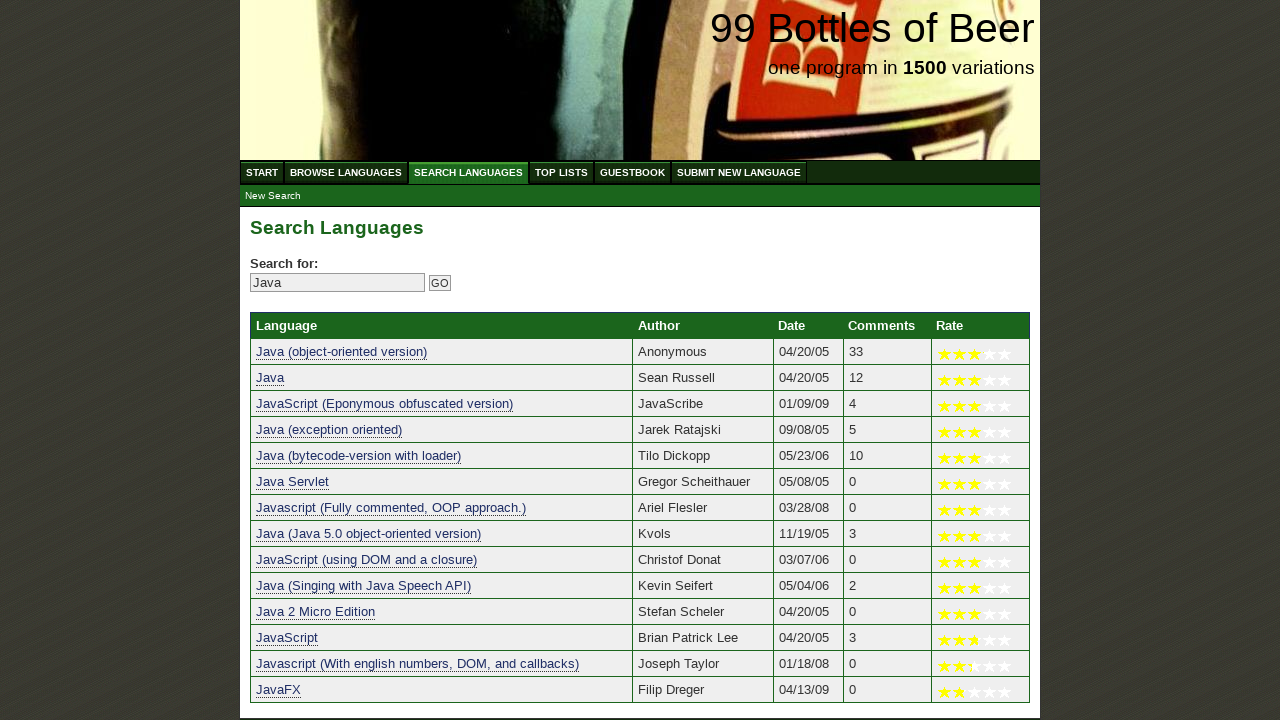

Verified New Search link text matches expected value
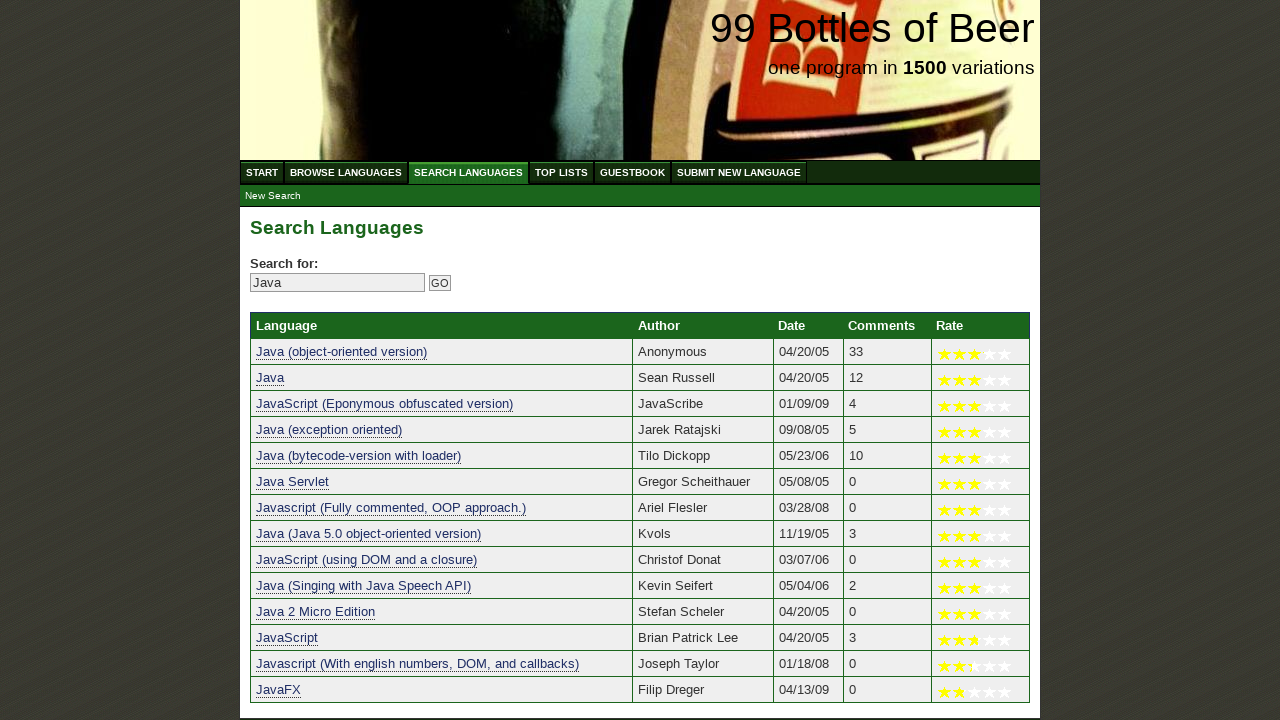

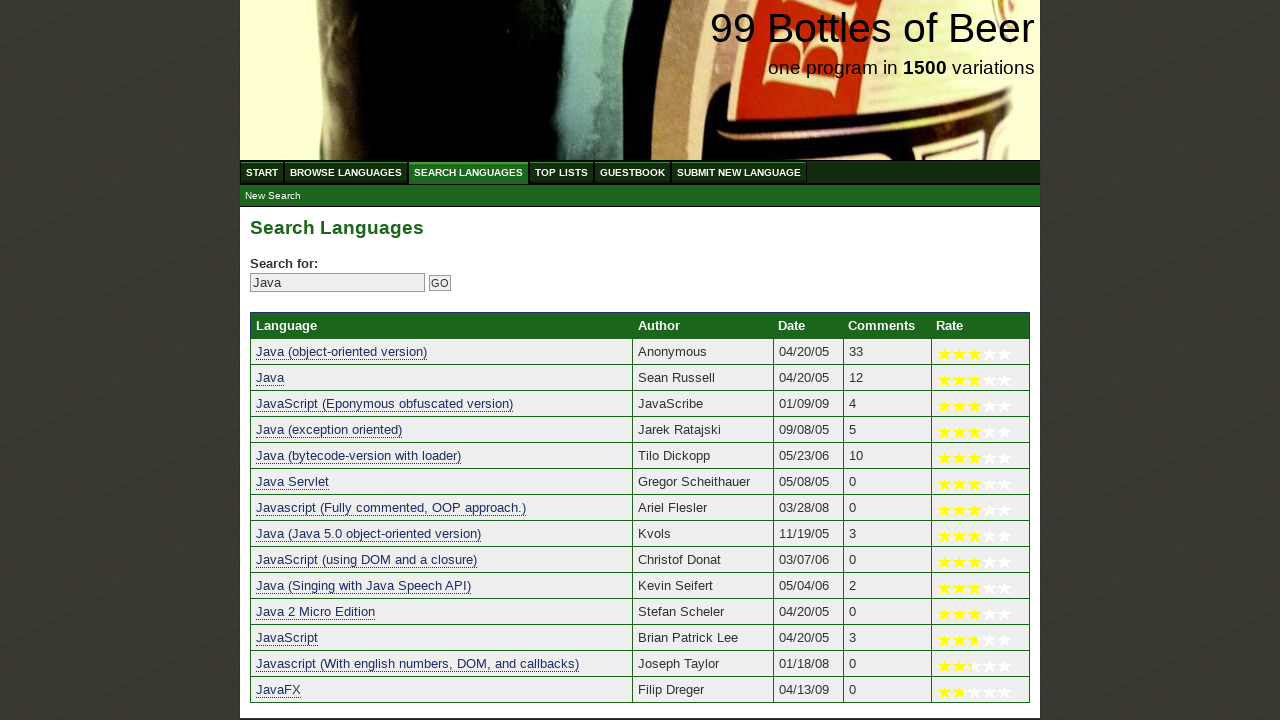